Tests scrolling functionality by scrolling to the "Easing" link element and clicking on it

Starting URL: https://jqueryui.com

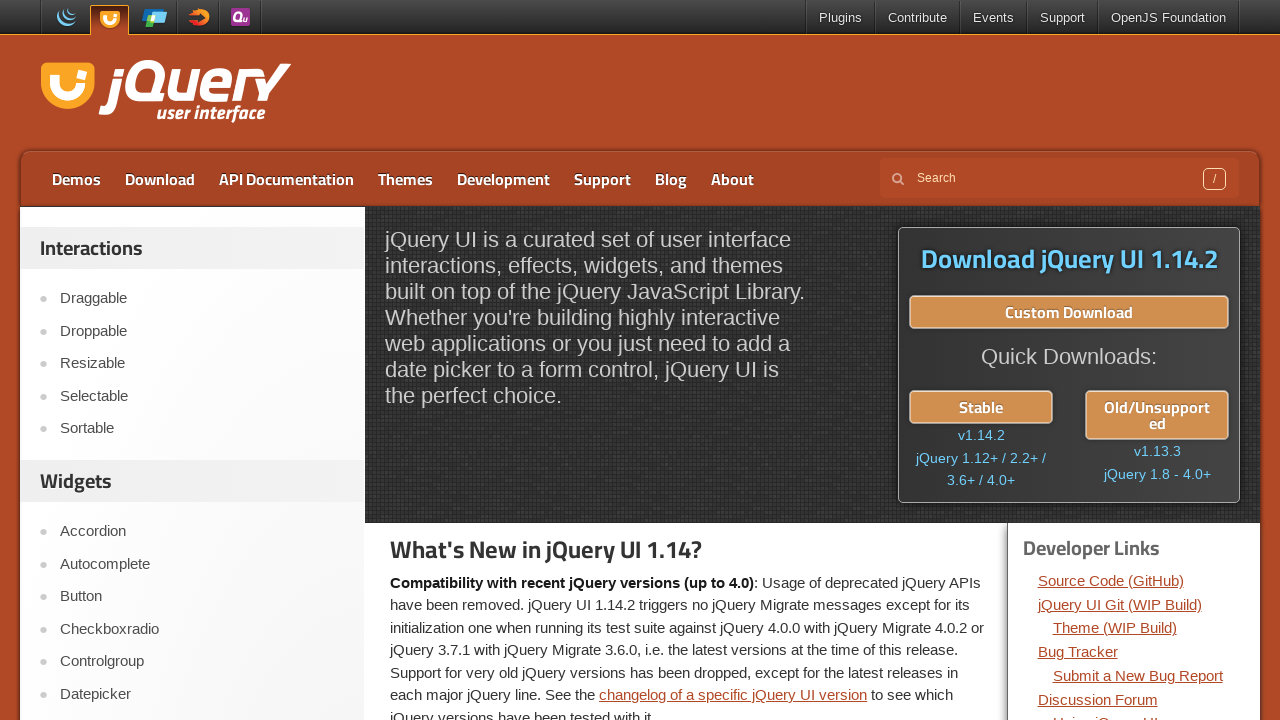

Located the Easing link element
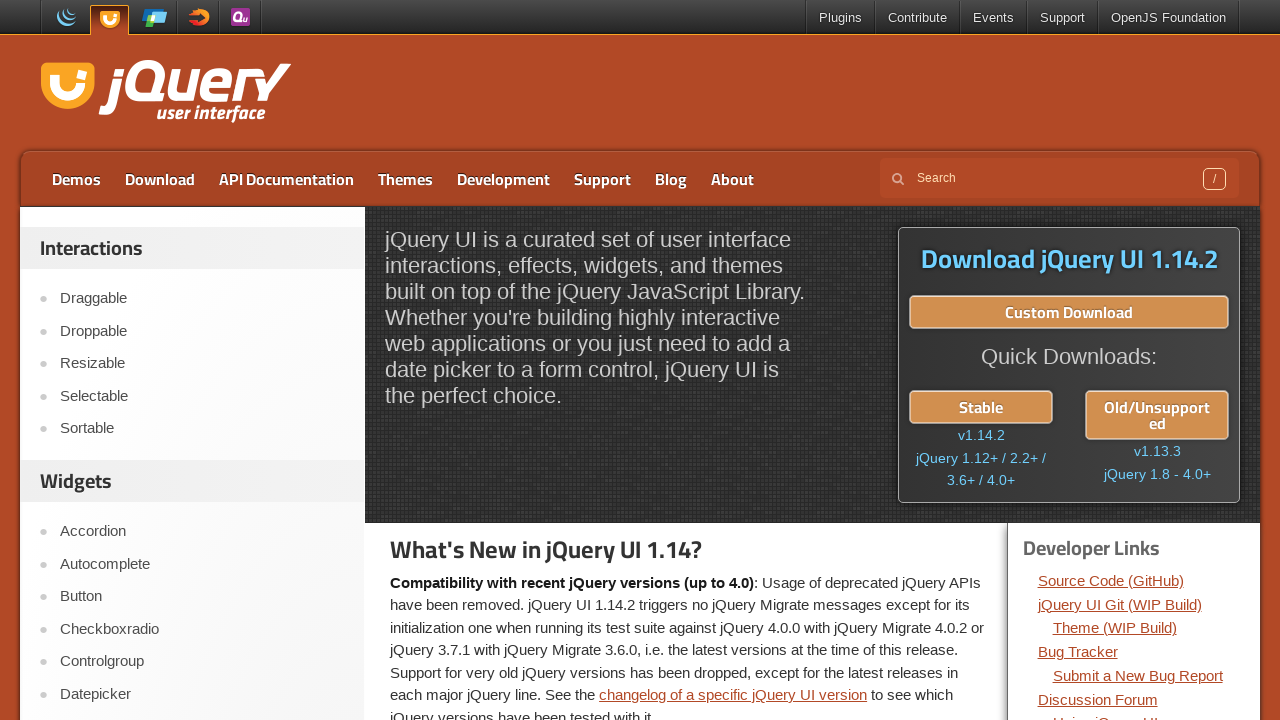

Scrolled to the Easing link element into view
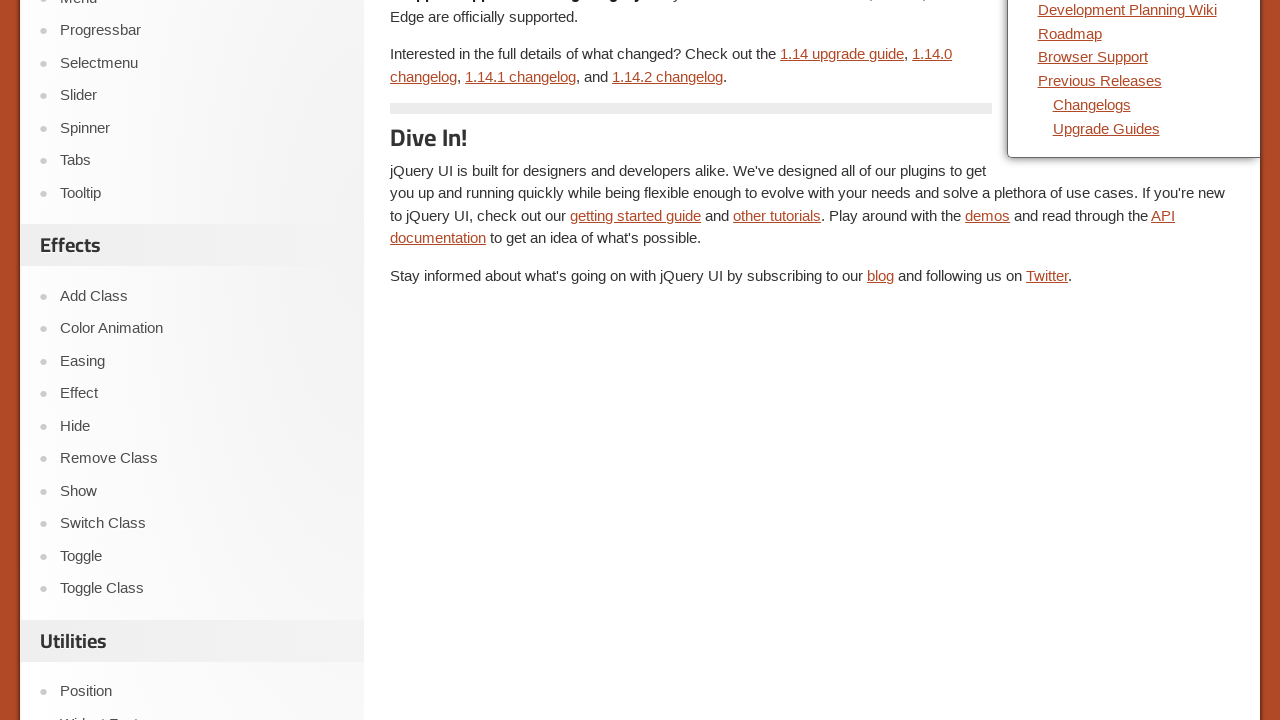

Clicked on the Easing link at (202, 361) on xpath=//a[text()='Easing']
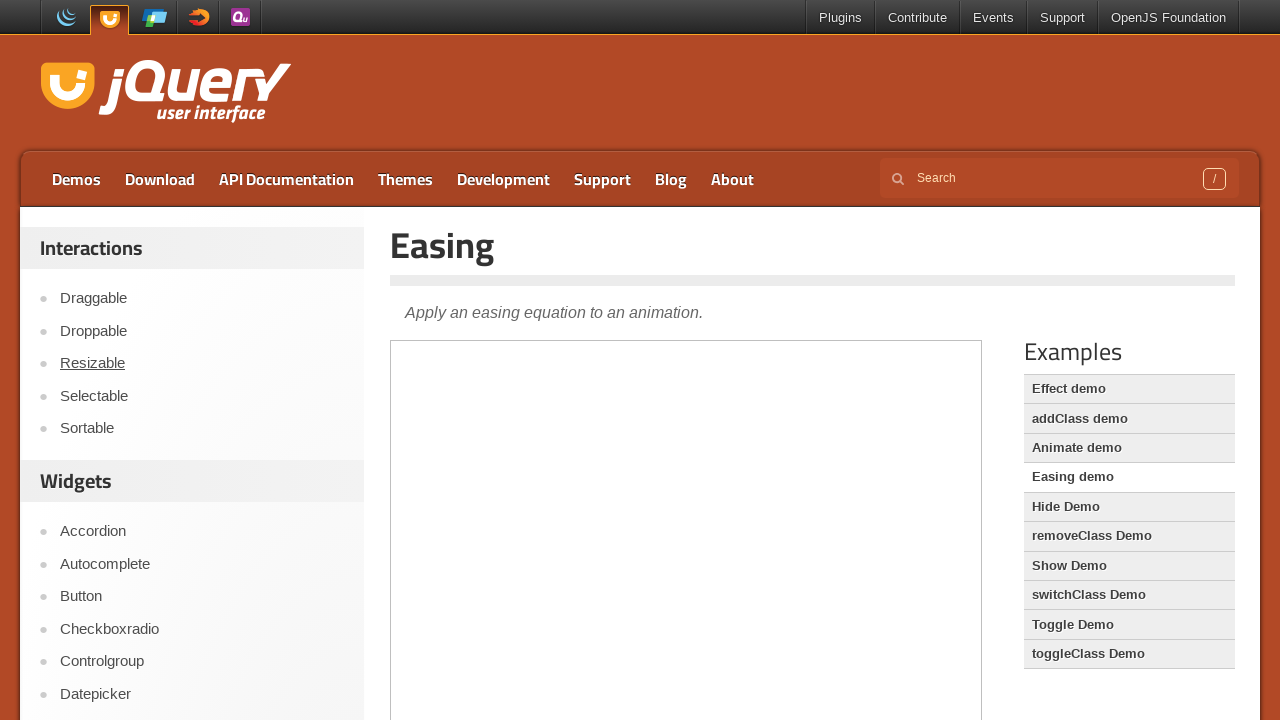

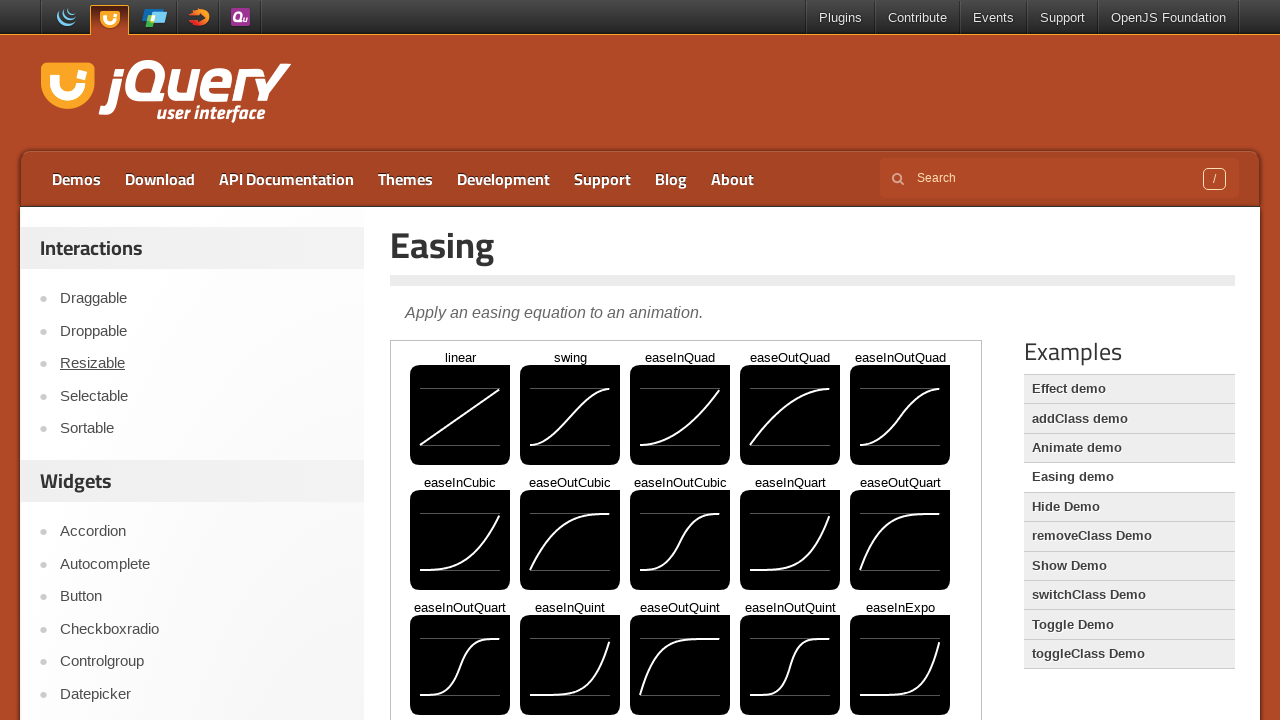